Navigates to the Test Automation University learning paths page and retrieves the position and dimensions of the TAU logo element in the header.

Starting URL: https://testautomationu.applitools.com/learningpaths.html

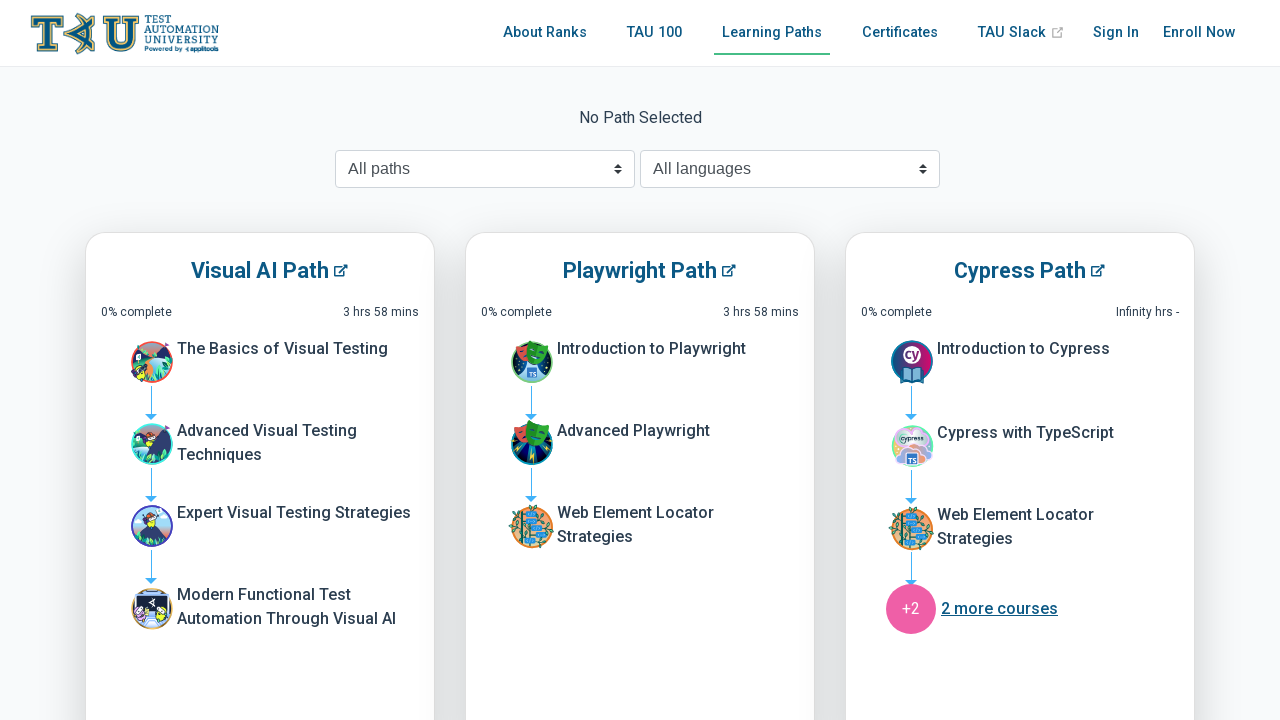

Navigated to Test Automation University learning paths page
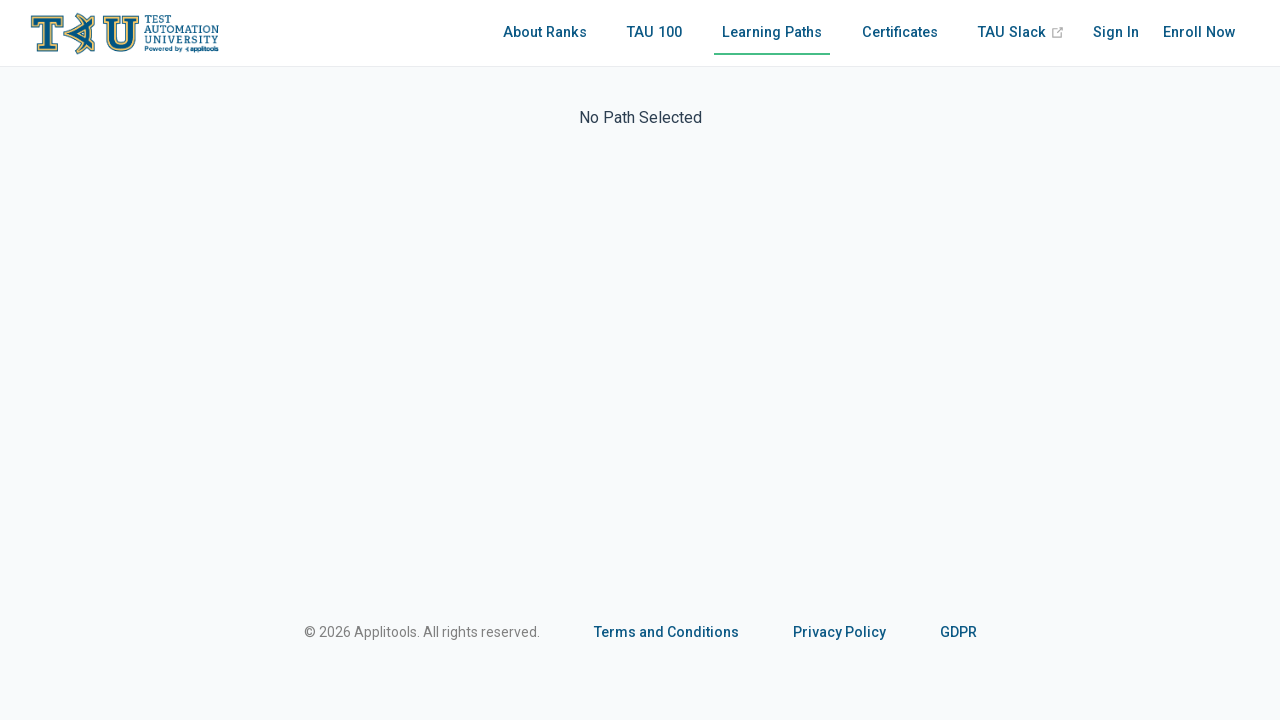

Located TAU logo element in header
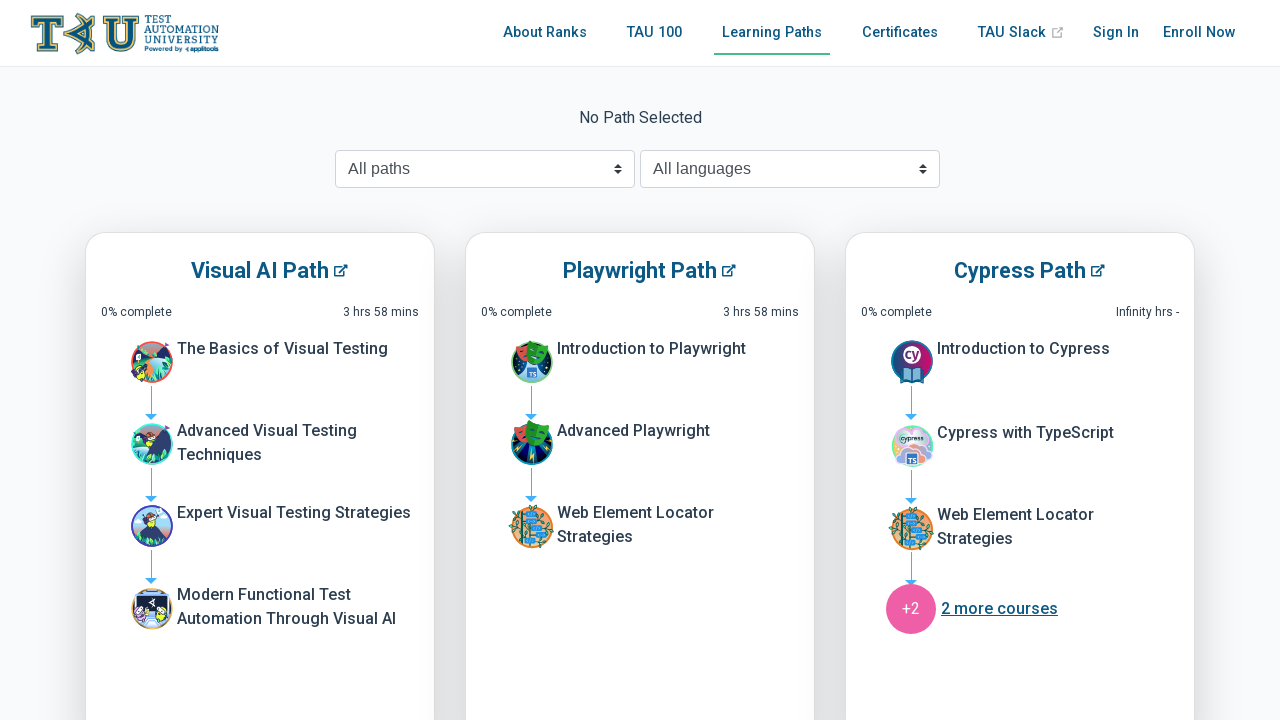

TAU logo element is now visible
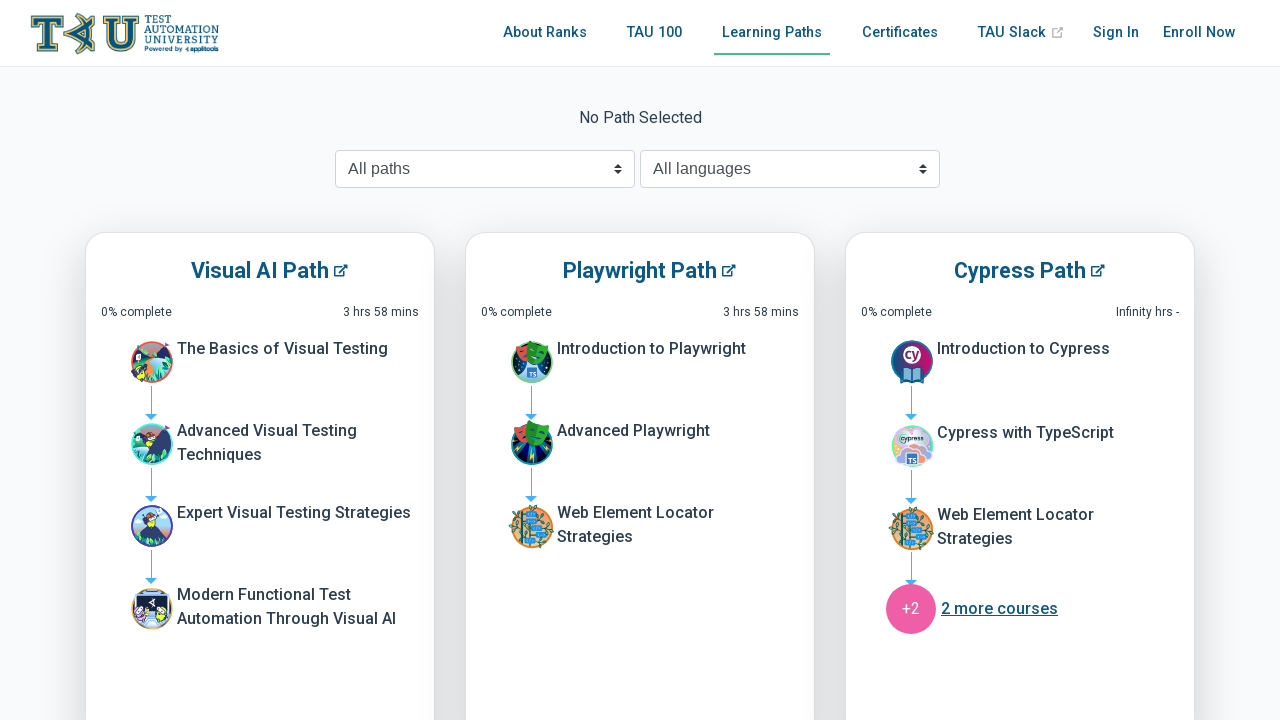

Retrieved bounding box (position and dimensions) of TAU logo
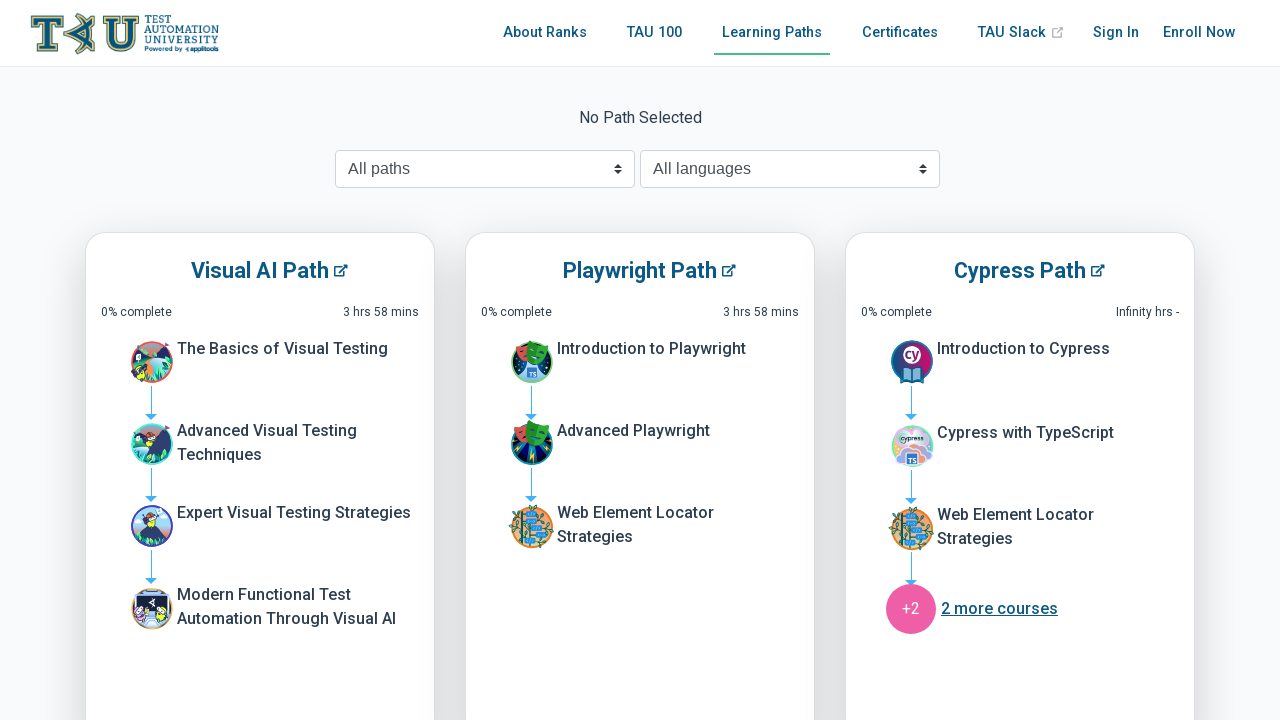

Printed TAU logo position and dimensions - x: 24, y: 11.1875, width: 199.234375, height: 44.796875
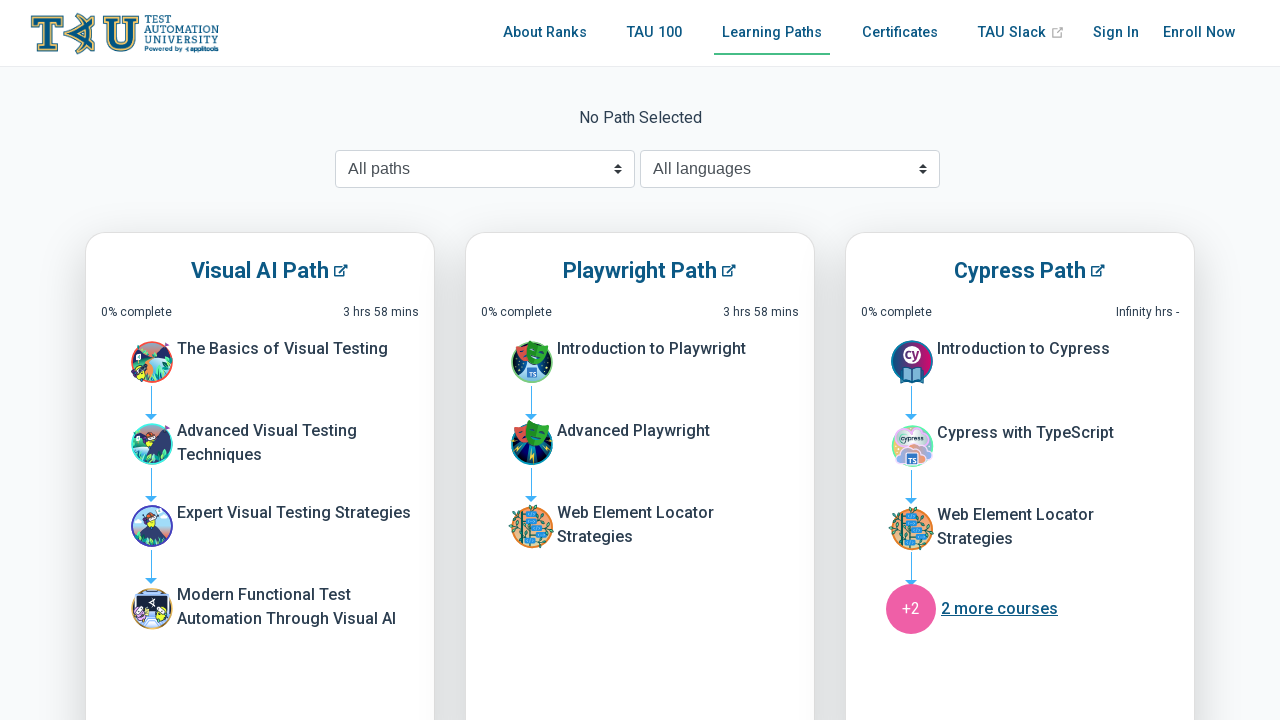

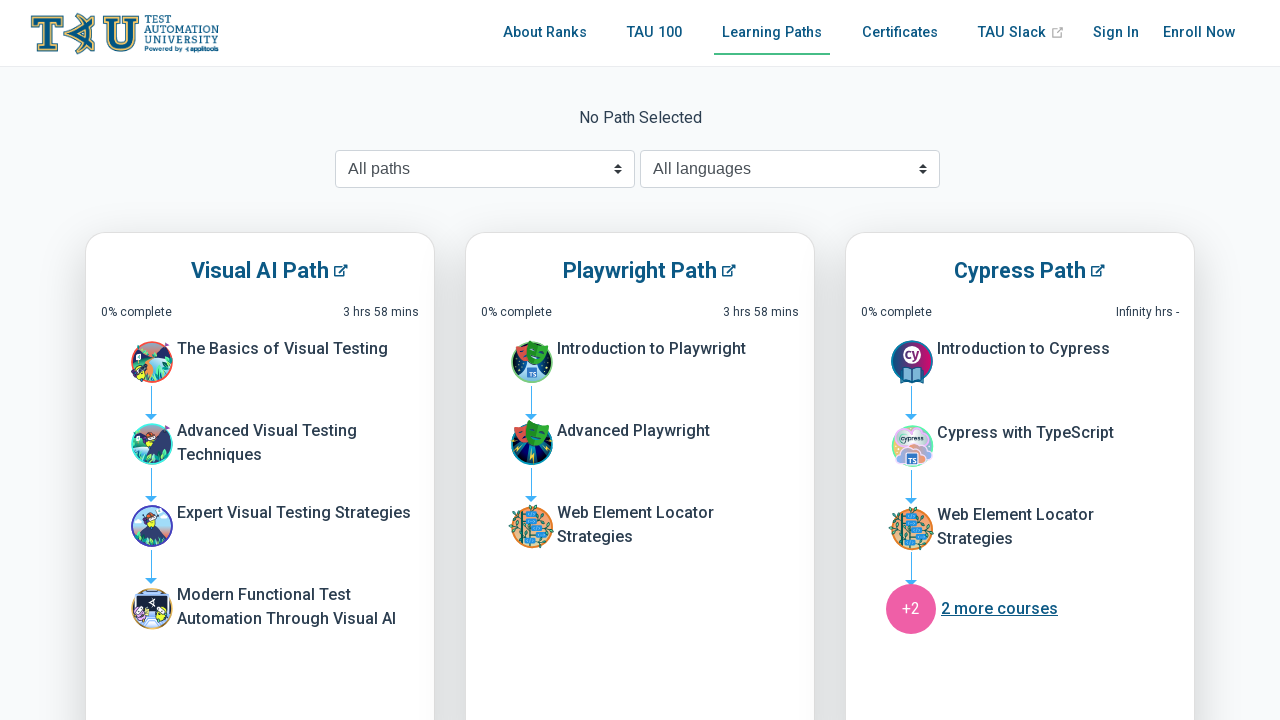